Tests JavaScript alert handling using partial text matching to locate buttons, triggers alerts, accepts them, and verifies the result message.

Starting URL: https://the-internet.herokuapp.com/javascript_alerts

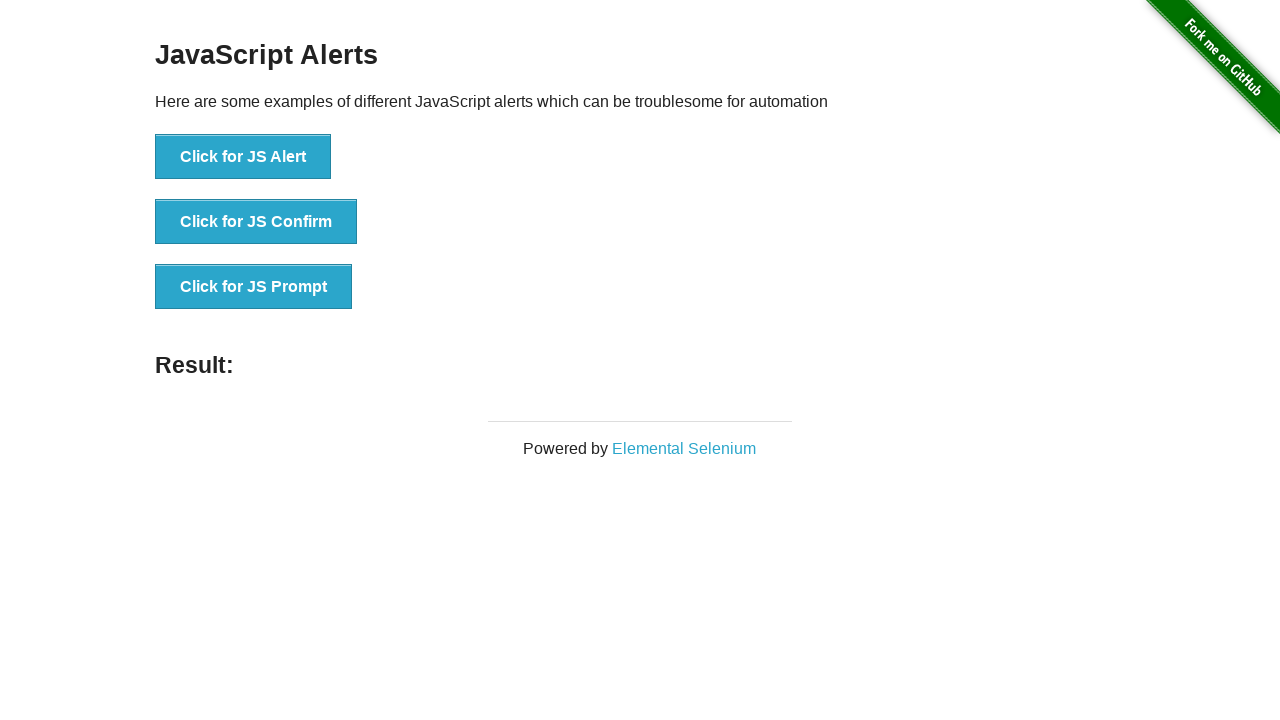

Set up dialog handler to automatically accept alerts
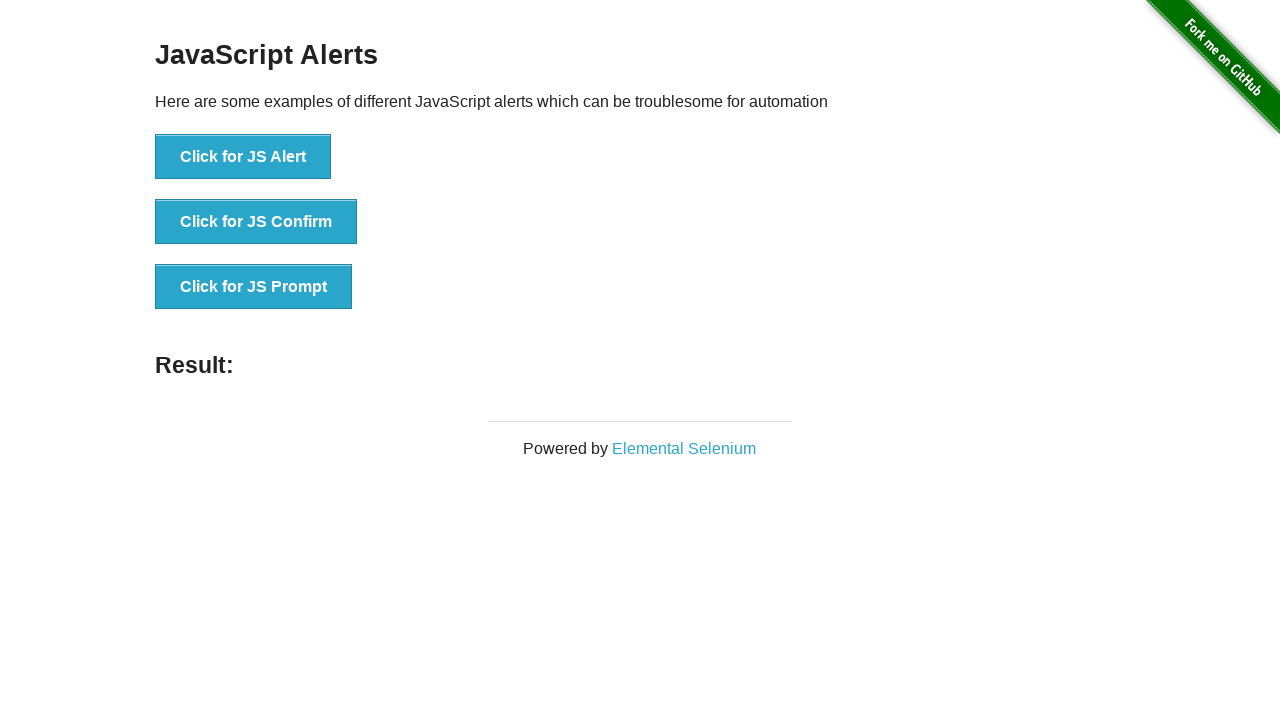

Clicked button matching 'JS Alert' text, which triggered a JavaScript alert at (243, 157) on text=/JS Alert/
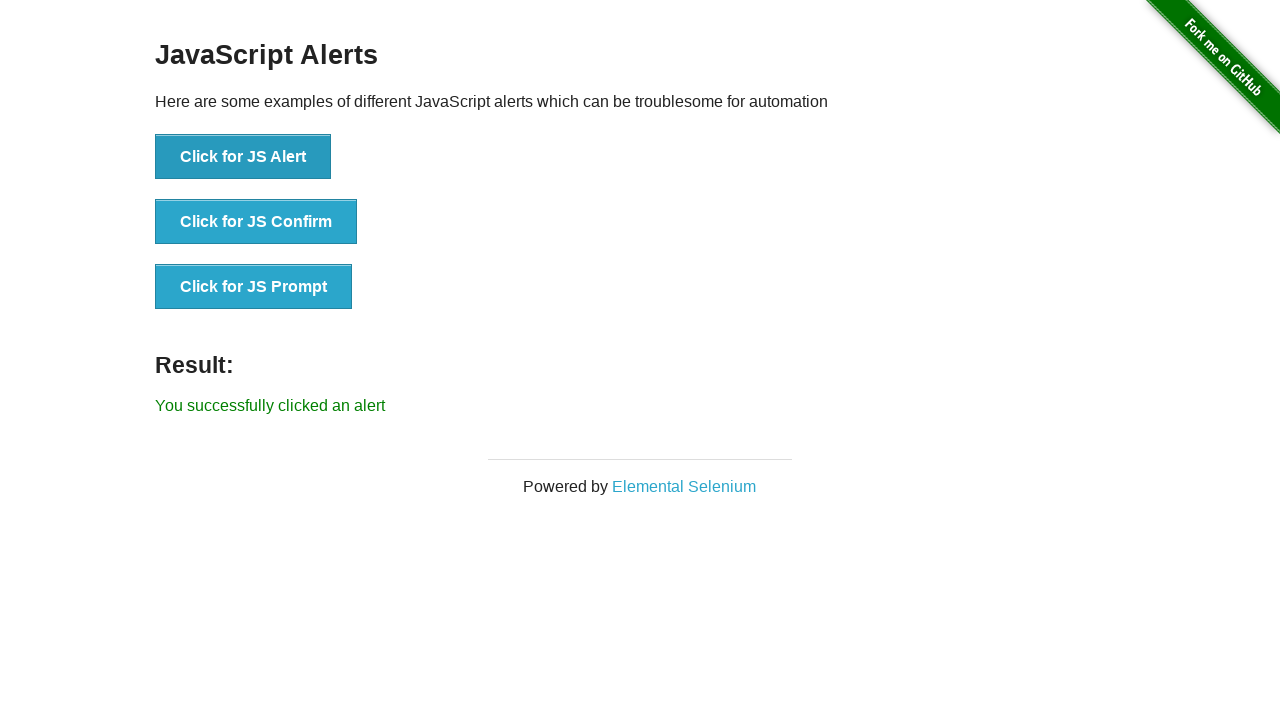

Result message element appeared after alert was accepted
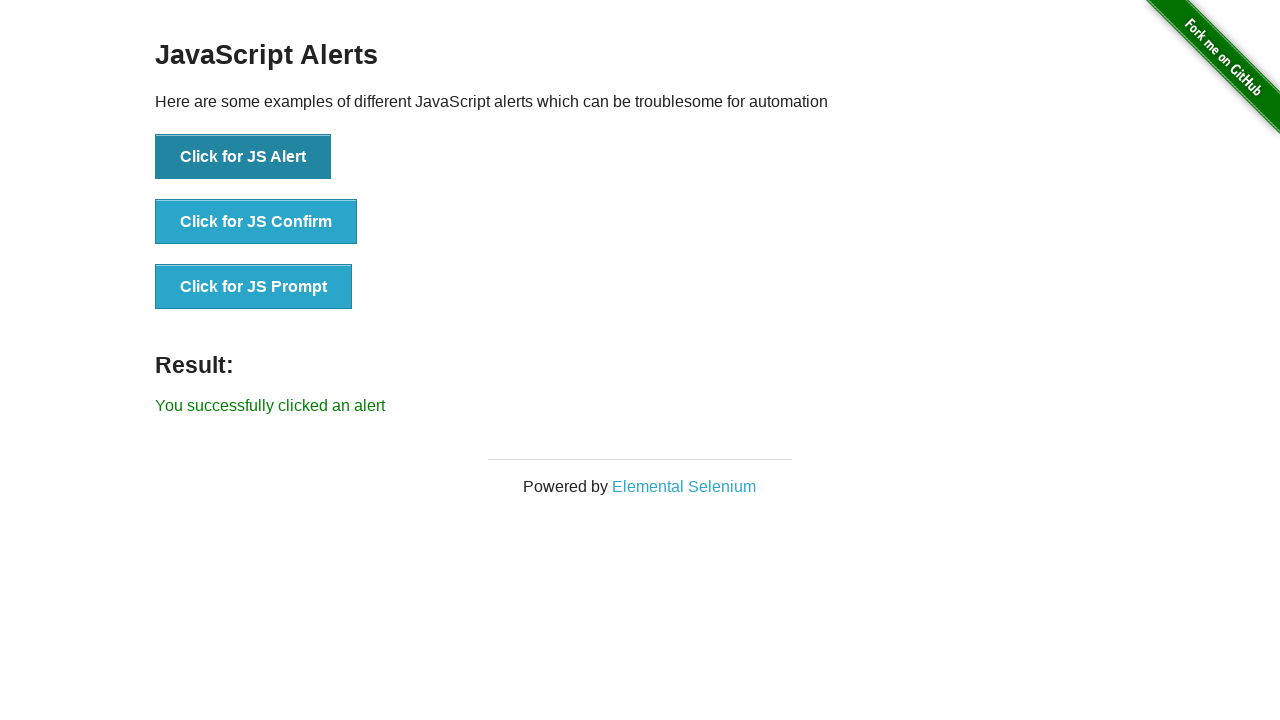

Verified result message displays 'You successfully clicked an alert'
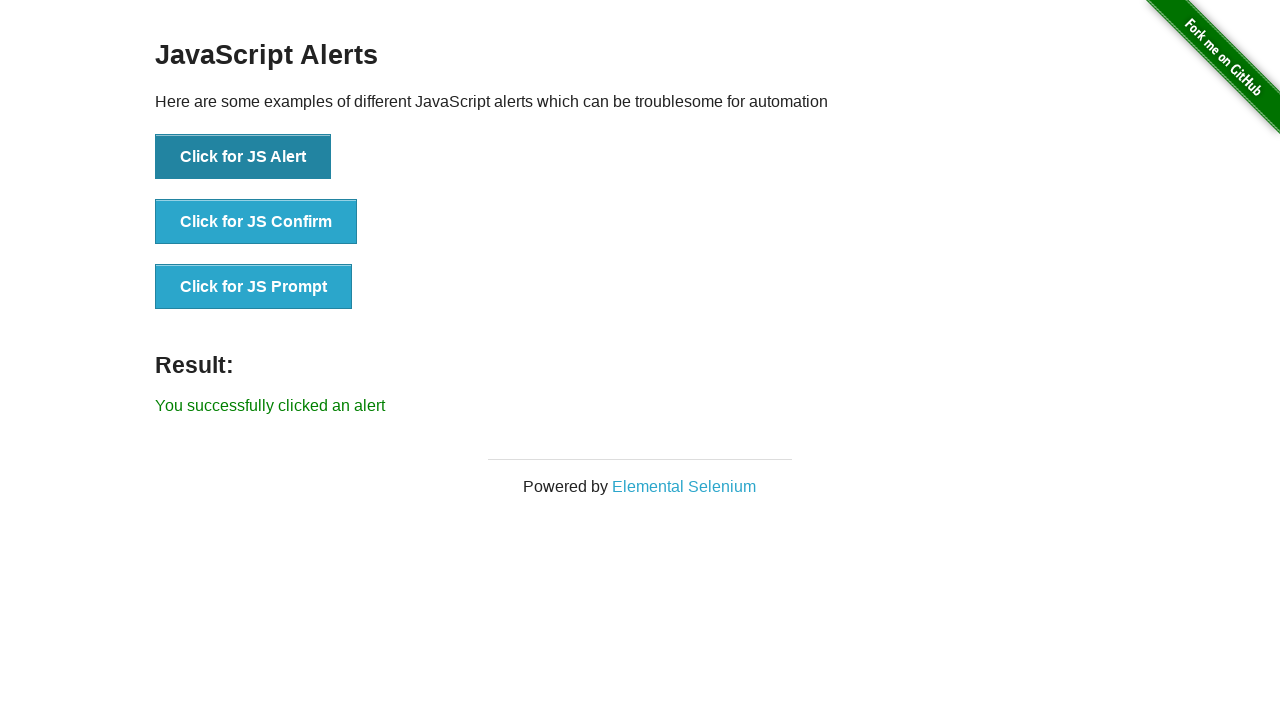

Clicked button matching 'for JS Alert' text, which triggered another JavaScript alert at (243, 157) on text=/for JS Alert/
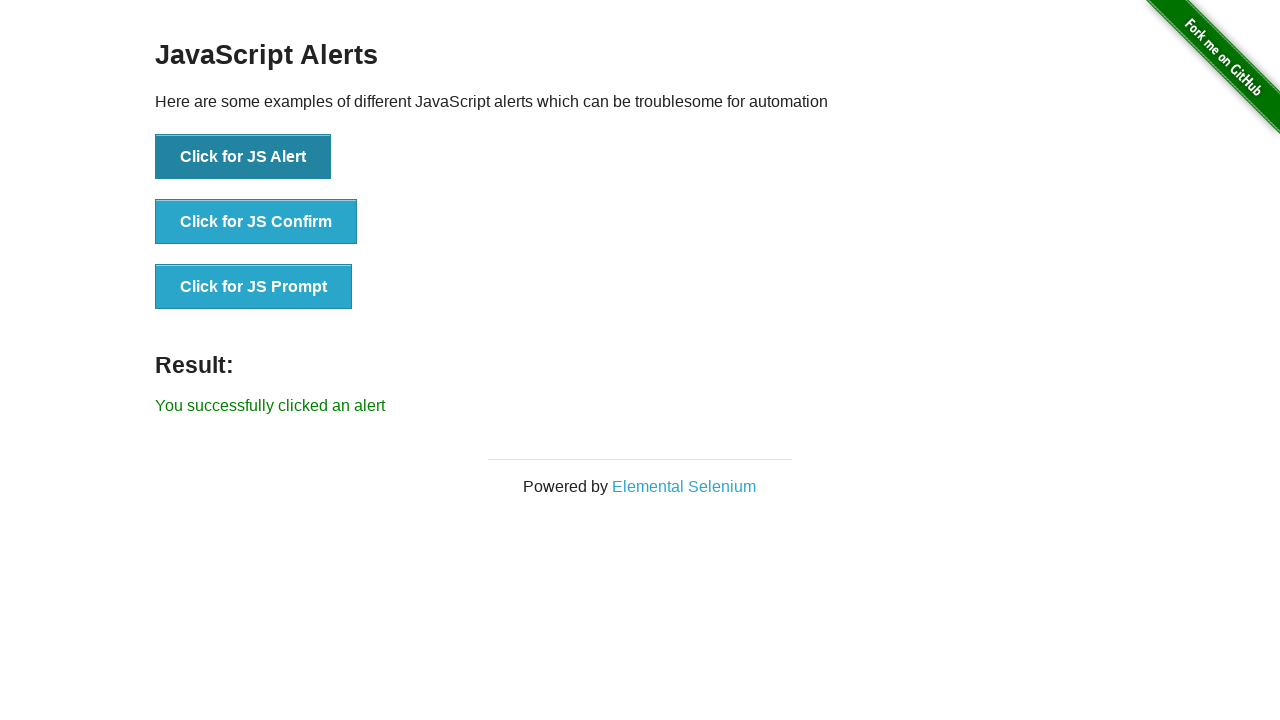

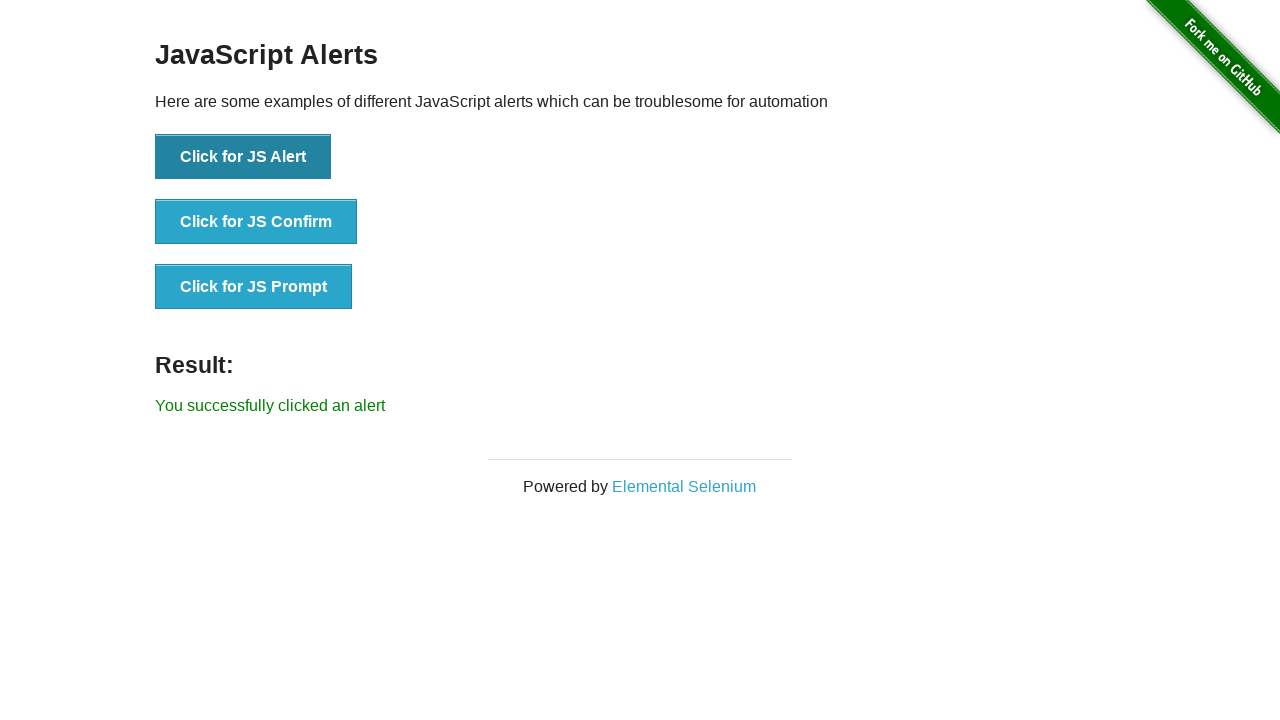